Tests nested frames functionality by navigating to the Nested Frames page and interacting with elements inside nested frame structures

Starting URL: http://the-internet.herokuapp.com/

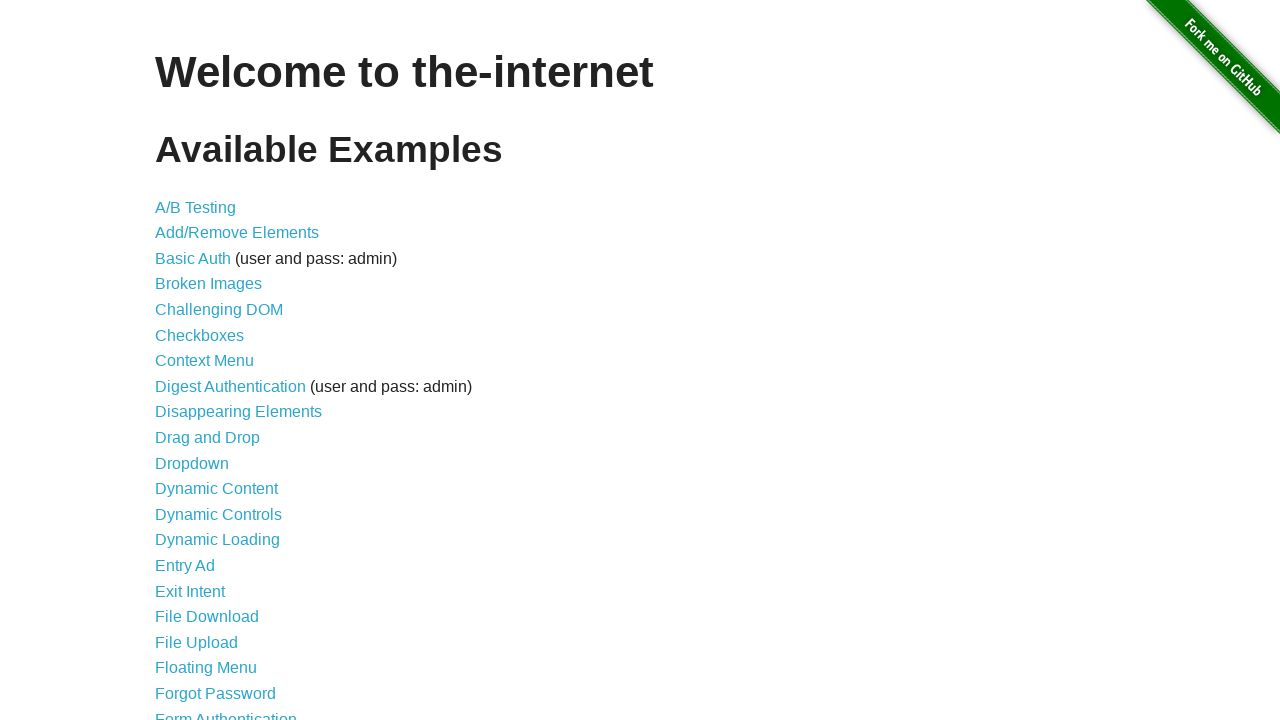

Clicked on the Nested Frames link at (210, 395) on internal:role=link[name="Nested Frames"i]
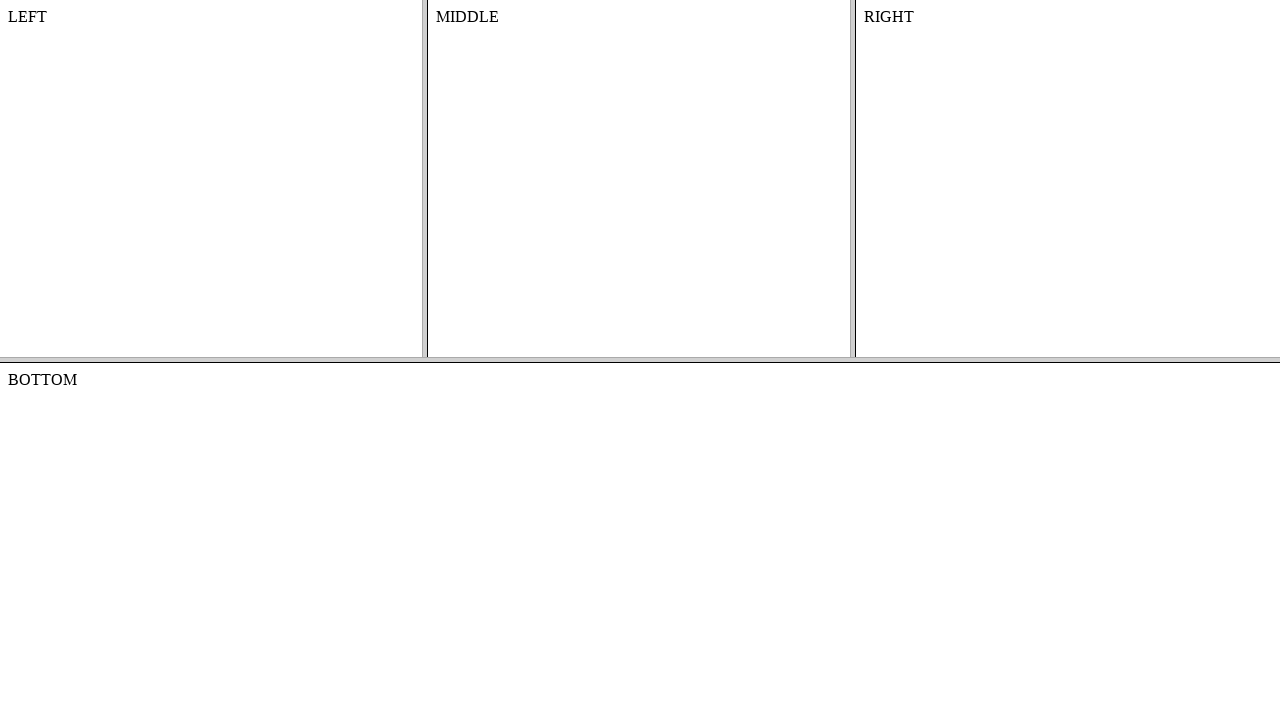

Clicked on body element inside nested frames (frame-top > frame-middle) at (639, 178) on frame[name='frame-top'] >> internal:control=enter-frame >> frame[name='frame-mid
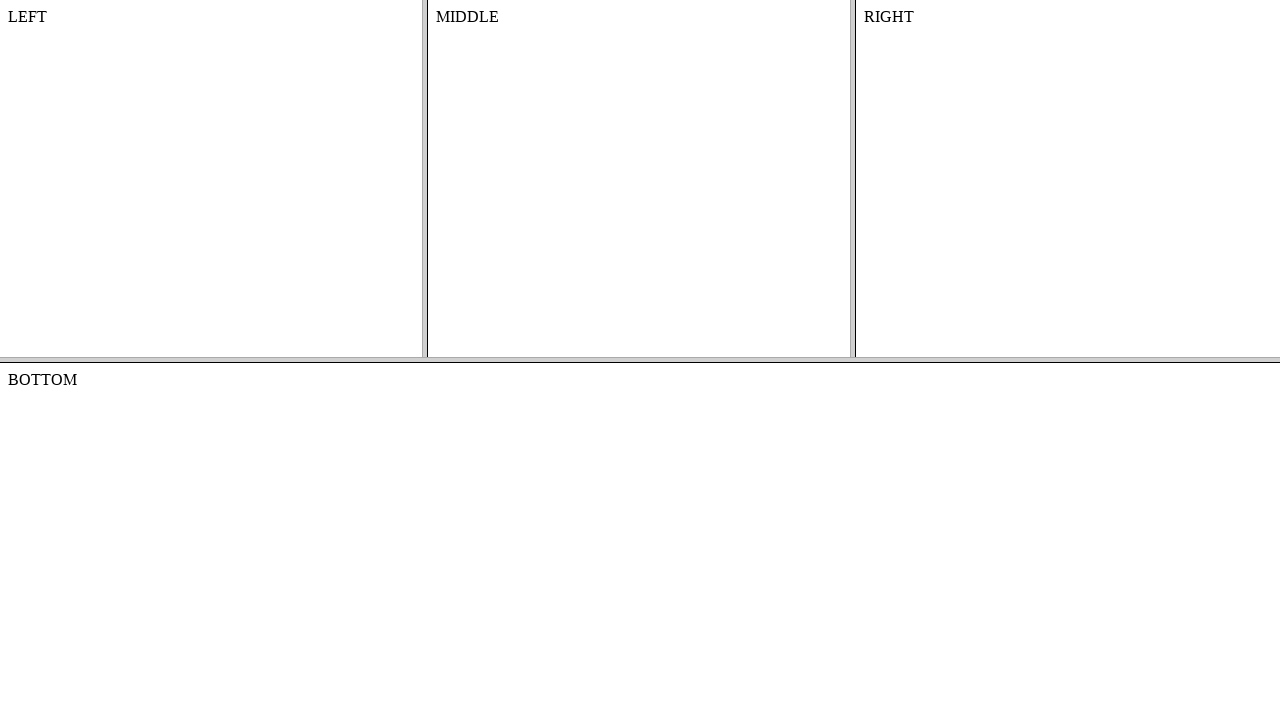

Clicked on MIDDLE text inside the nested frame at (639, 17) on frame[name='frame-top'] >> internal:control=enter-frame >> frame[name='frame-mid
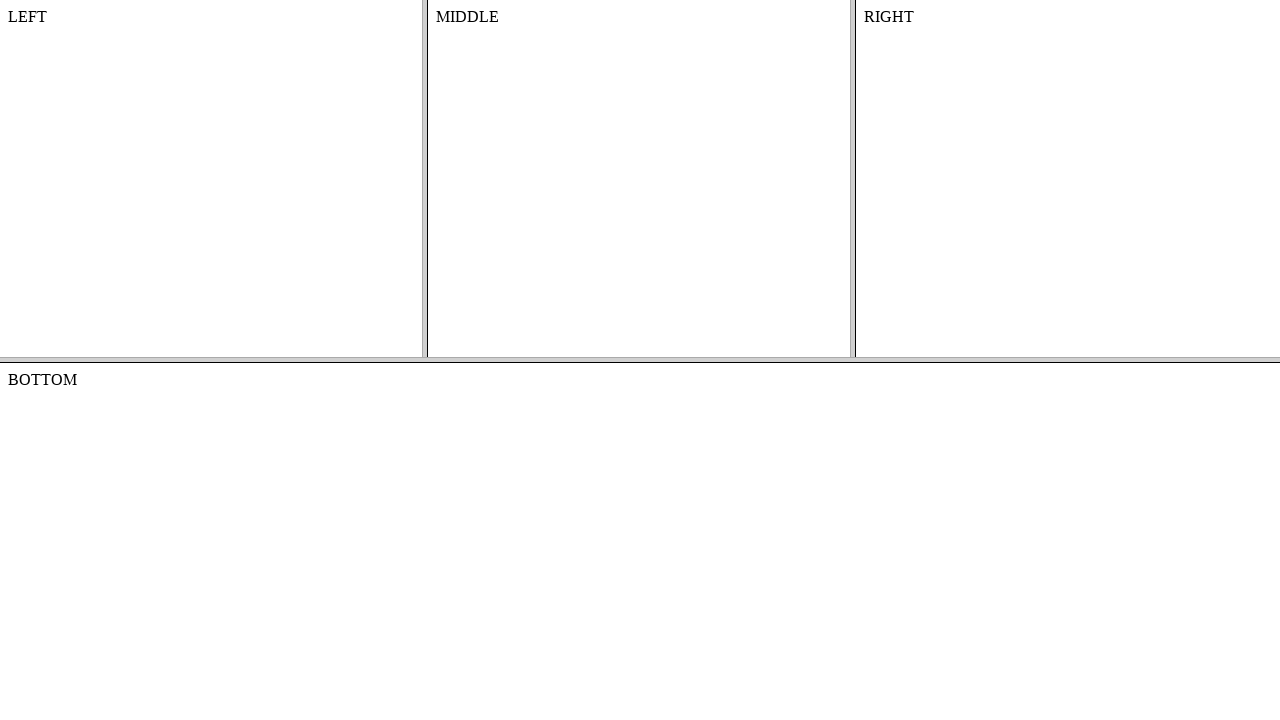

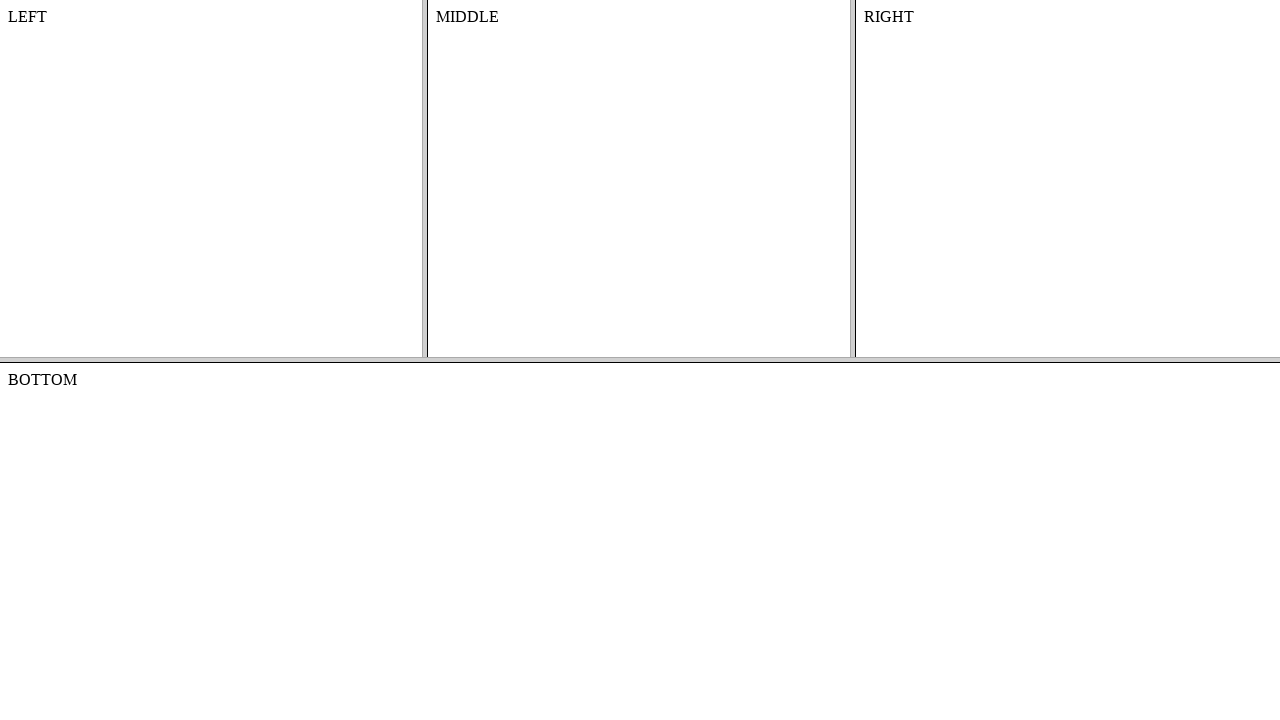